Tests add and remove elements functionality by clicking add button multiple times and then removing elements.

Starting URL: https://the-internet.herokuapp.com/

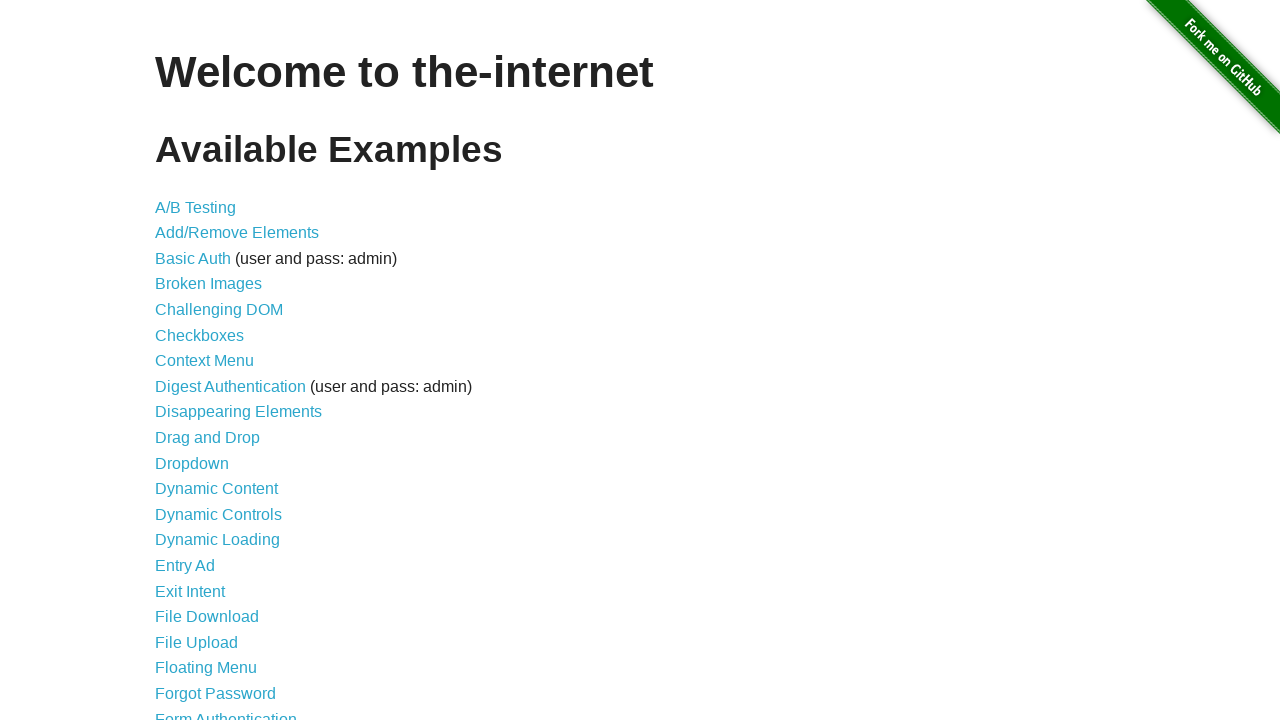

Clicked on Add/Remove Elements link at (237, 233) on a[href='/add_remove_elements/']
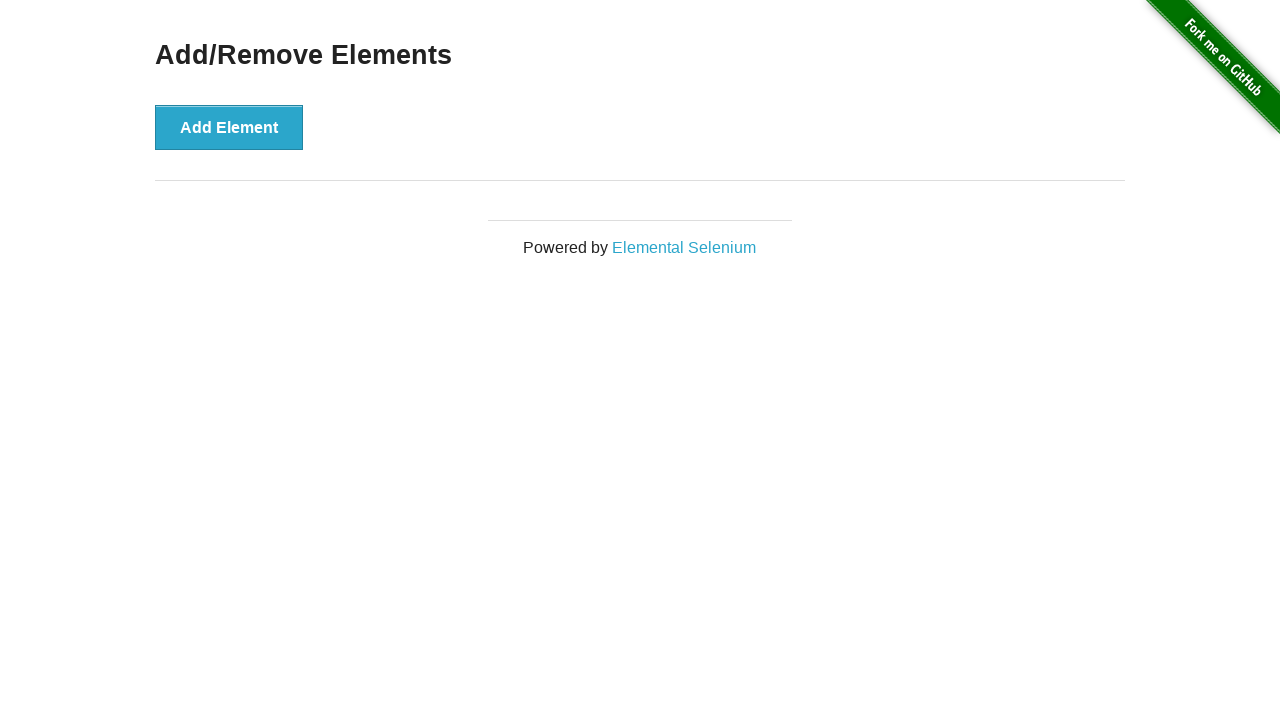

Navigated to Add/Remove Elements page
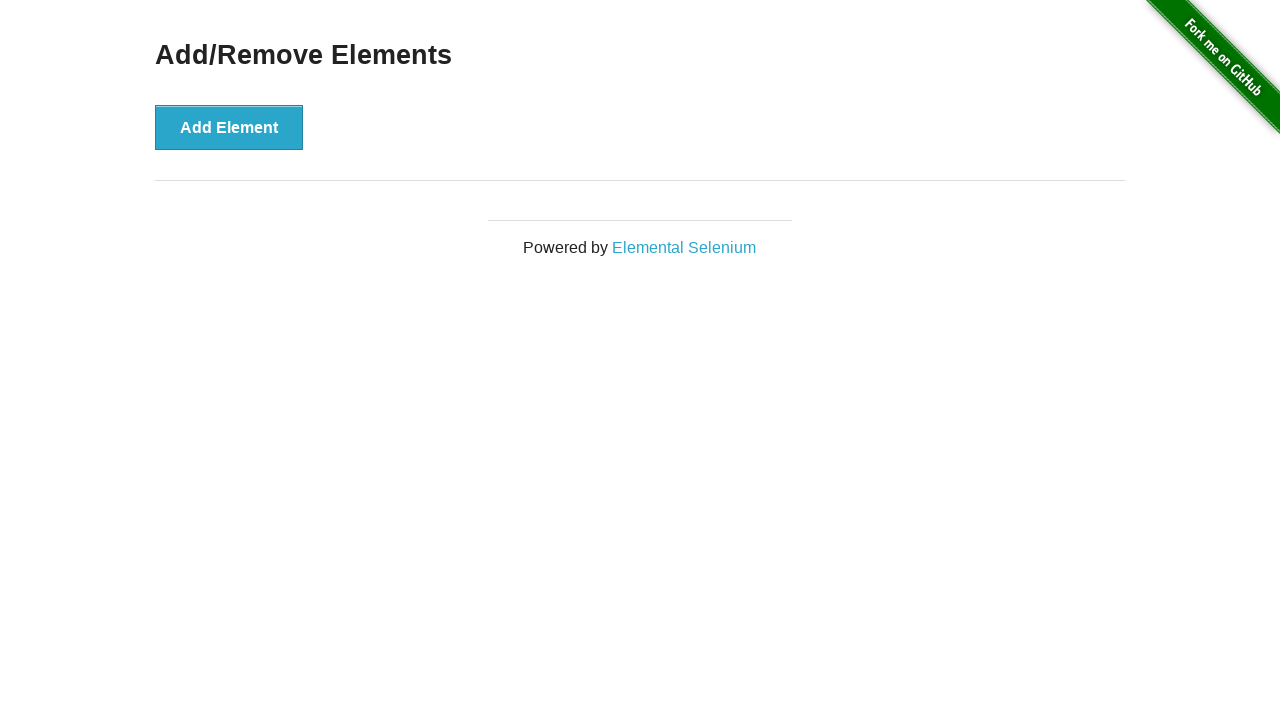

Clicked Add Element button (first time) at (229, 127) on button[onclick='addElement()']
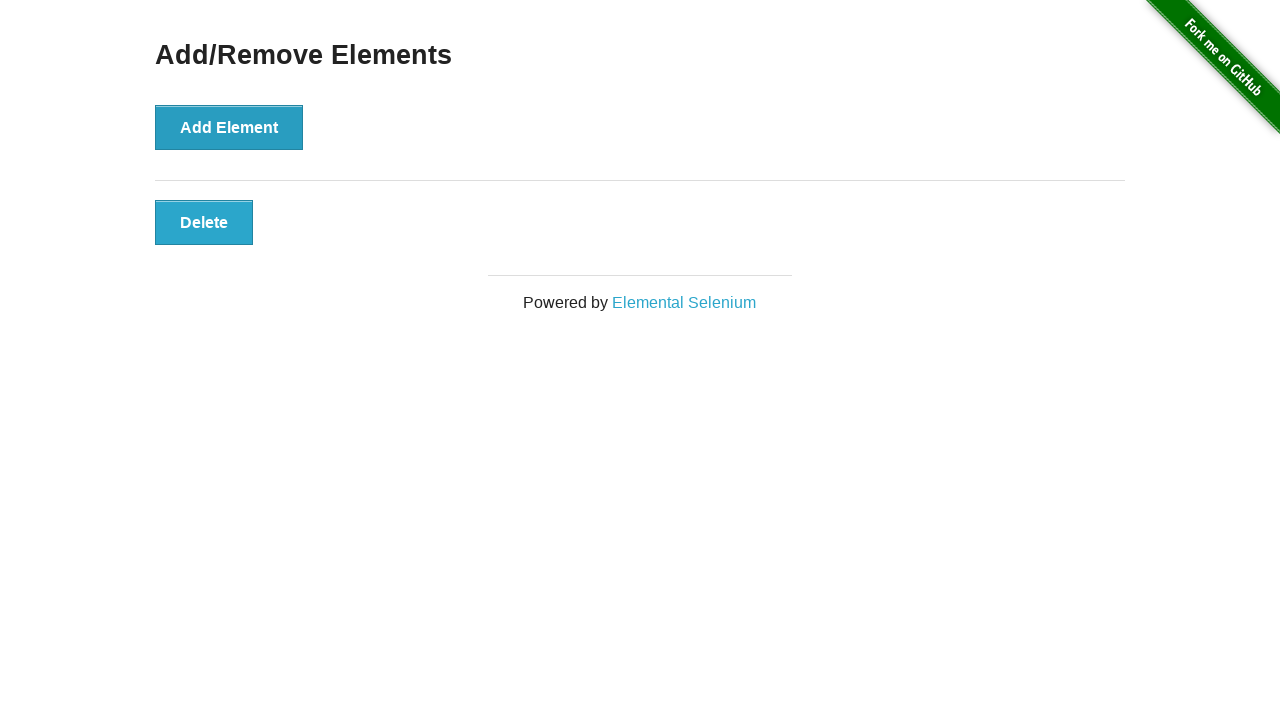

Clicked Add Element button (second time) at (229, 127) on button[onclick='addElement()']
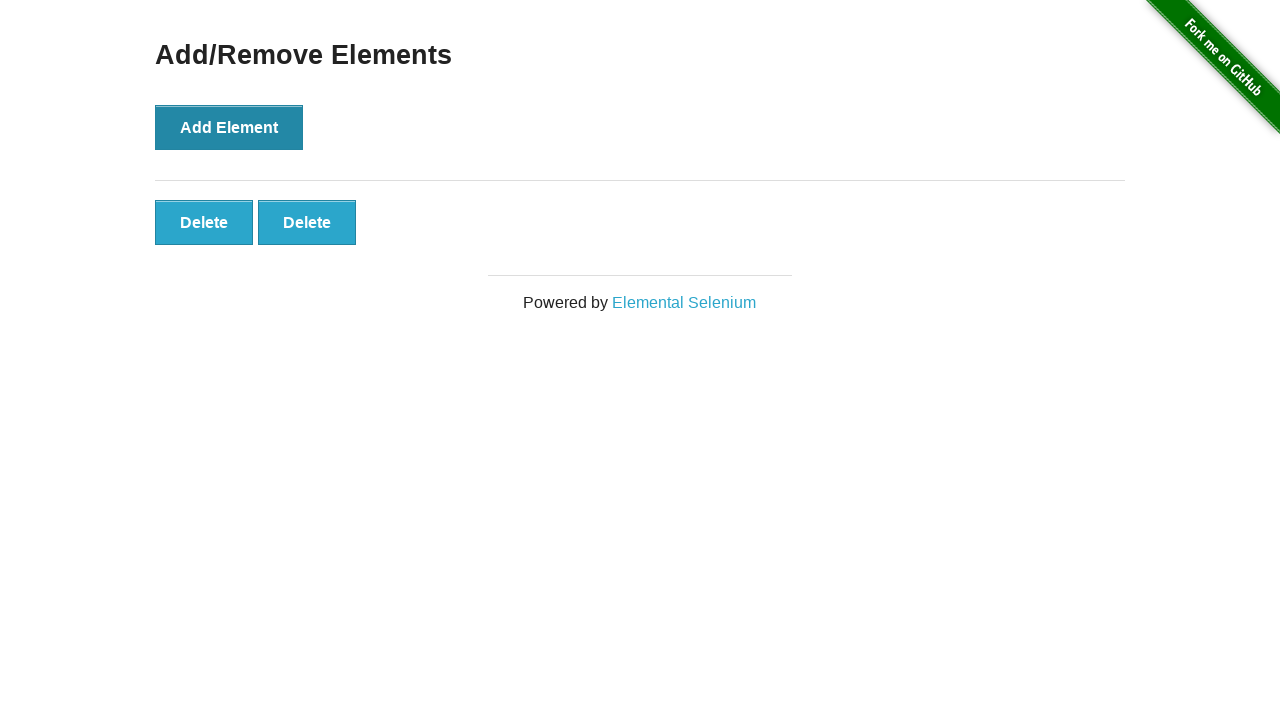

Clicked Add Element button (third time) at (229, 127) on button[onclick='addElement()']
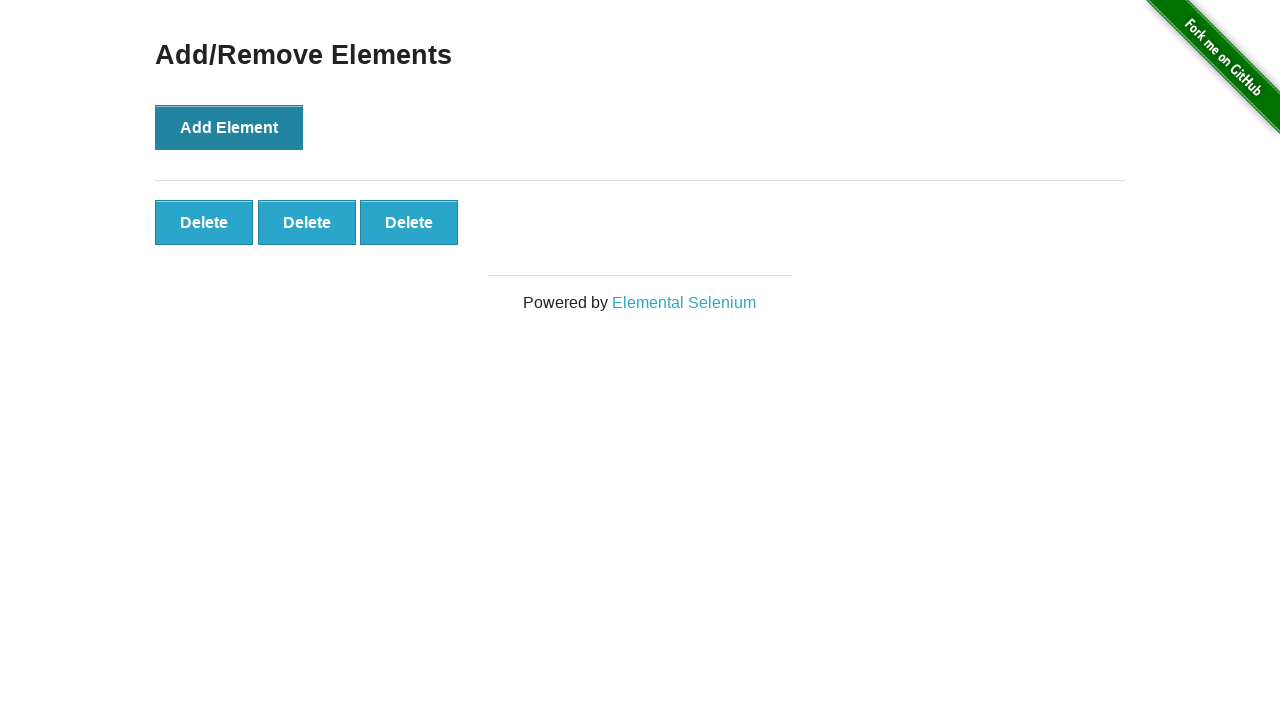

Verified added elements are visible on page
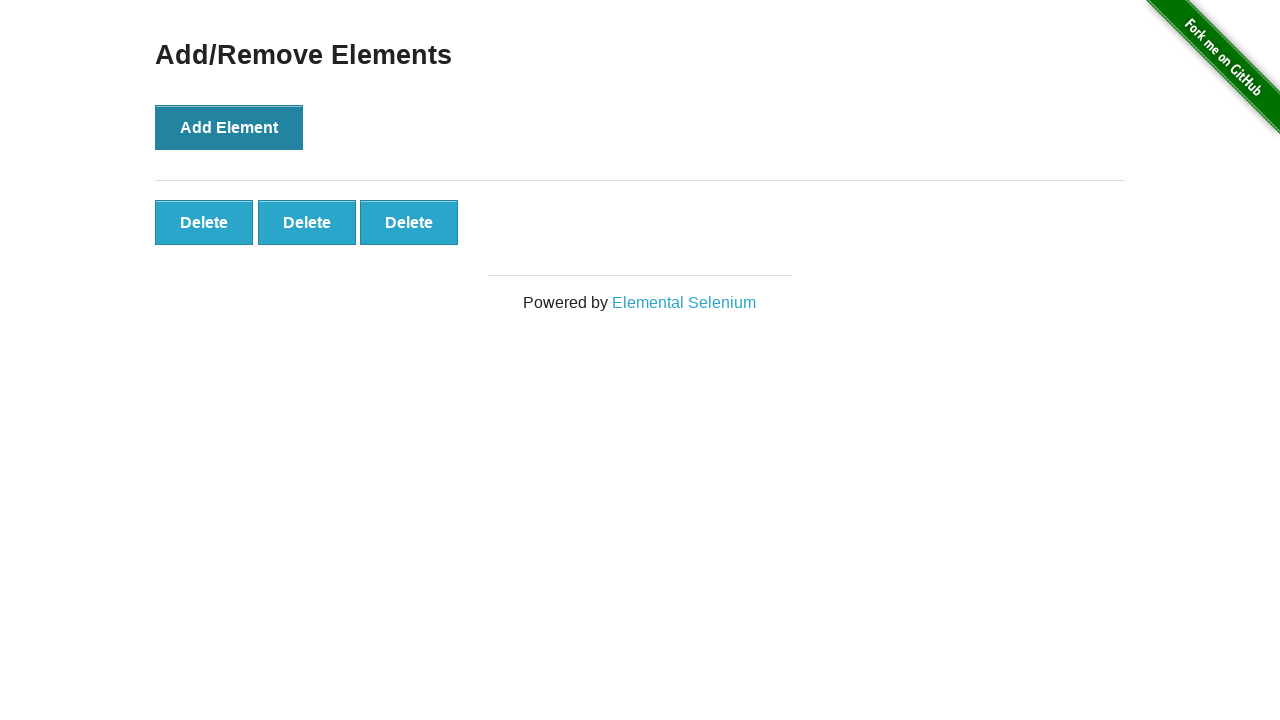

Clicked to remove first added element at (204, 222) on button.added-manually >> nth=0
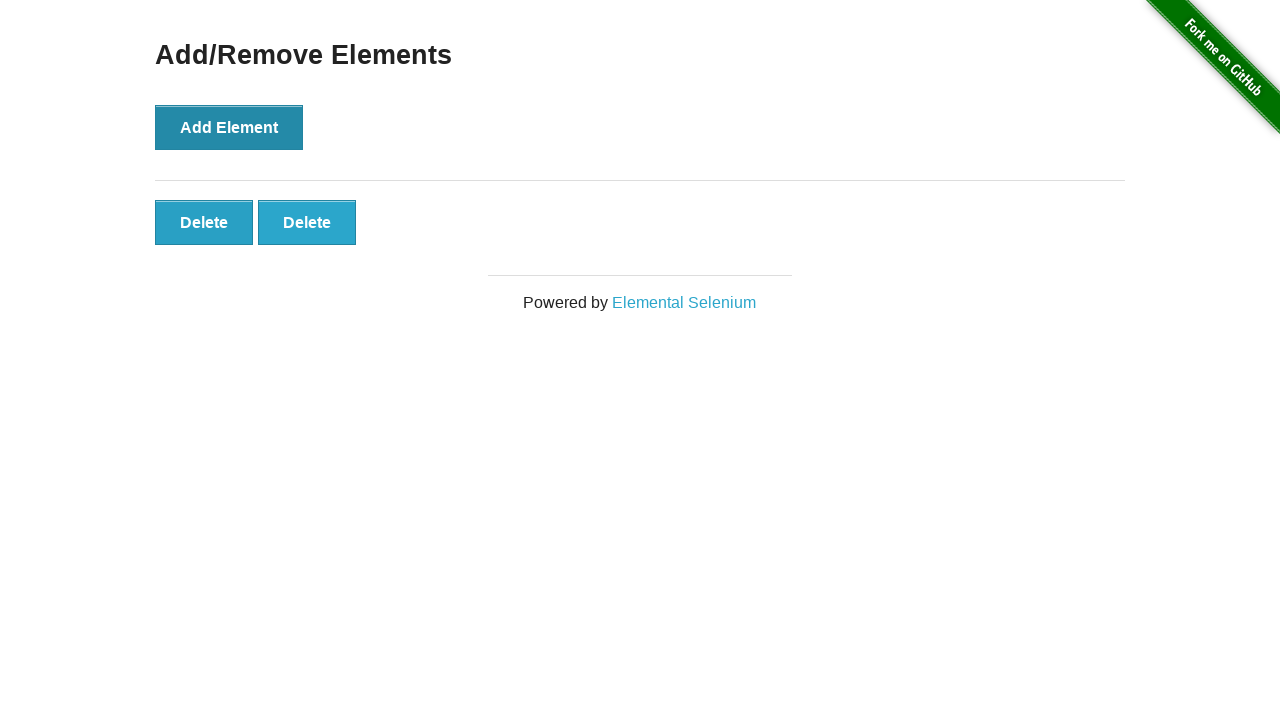

Clicked to remove second added element at (204, 222) on button.added-manually >> nth=0
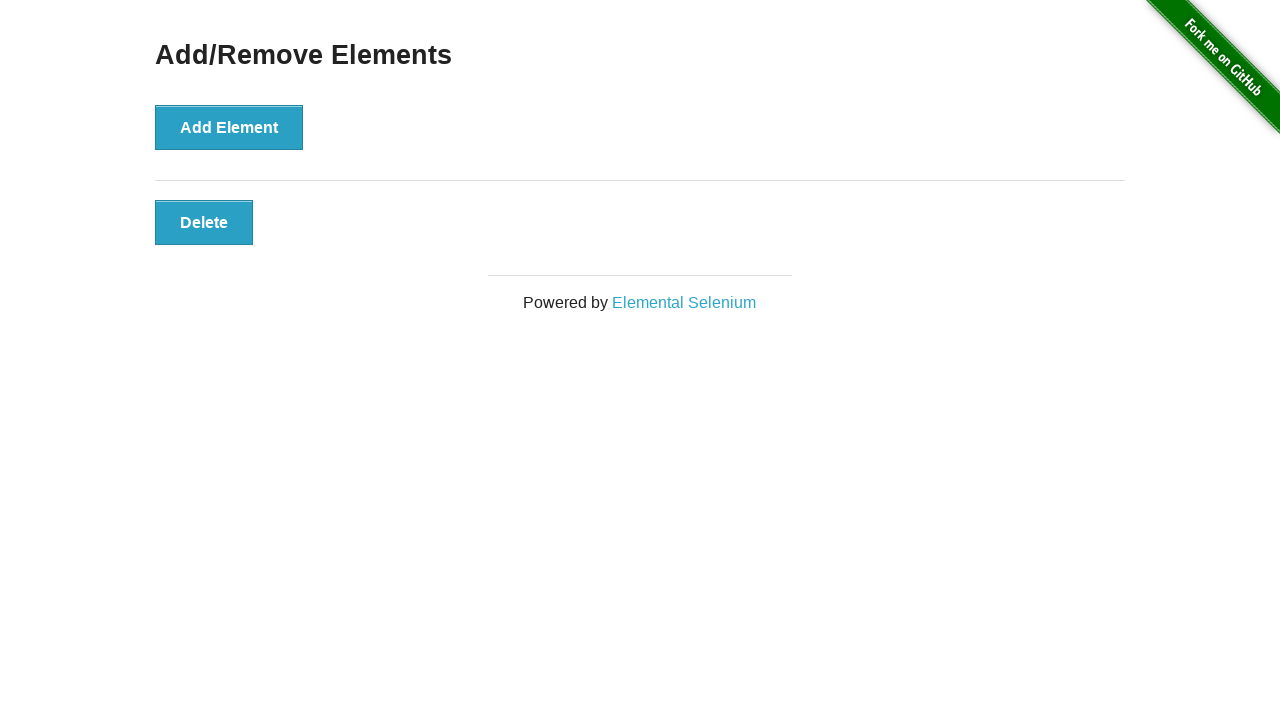

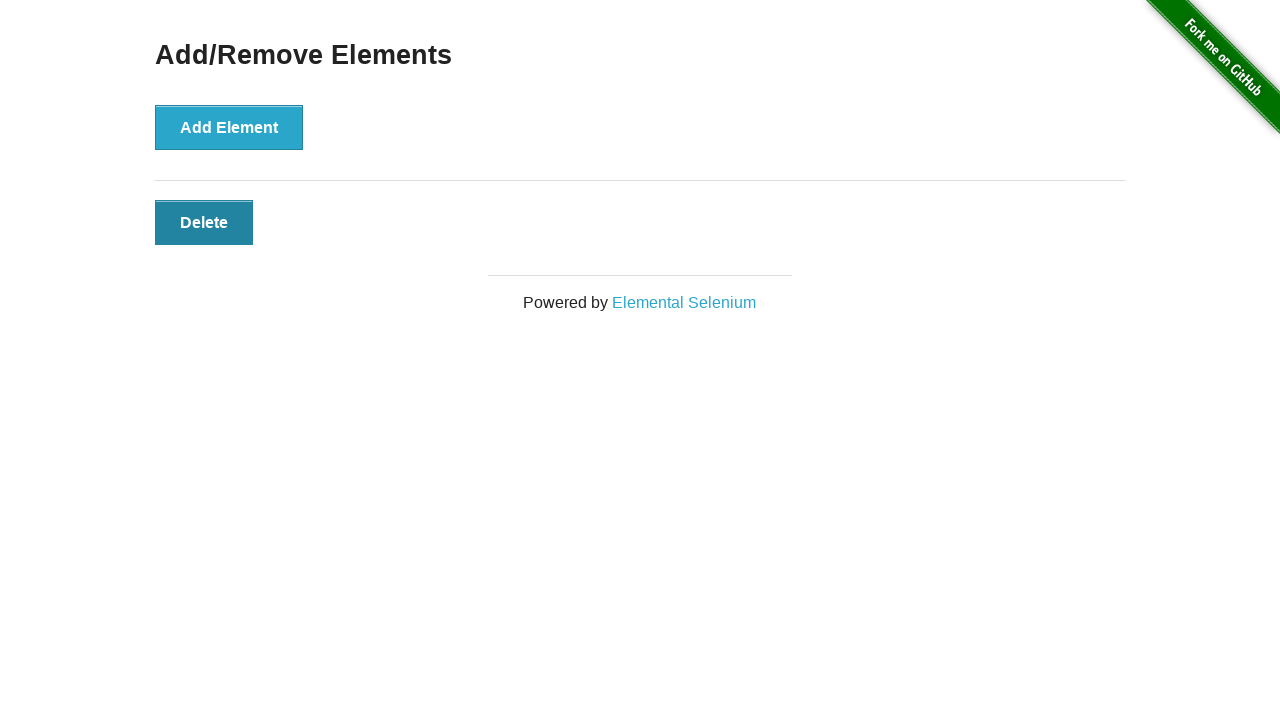